Tests a multi-step riddle challenge by submitting answers to sequential questions, where the answer to the second riddle is obtained from the result of the first riddle

Starting URL: https://techstepacademy.com/trial-of-the-stones

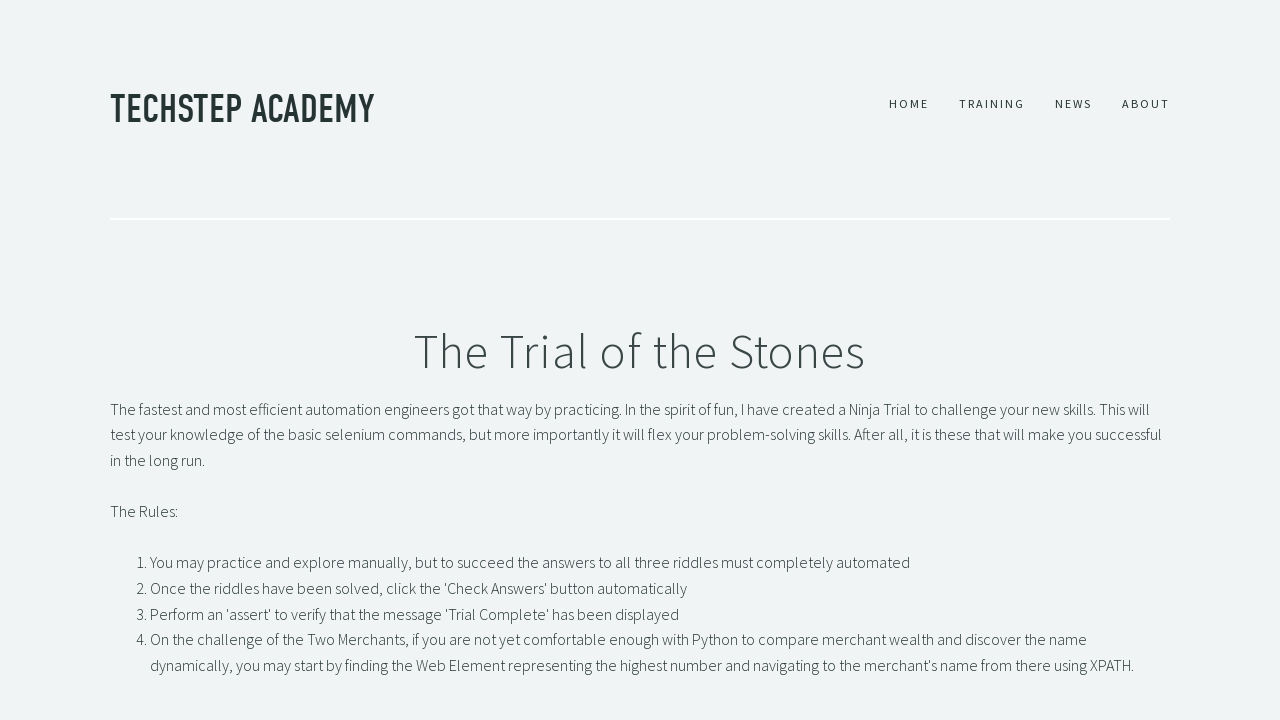

Filled first riddle input with answer 'rock' on input#r1Input
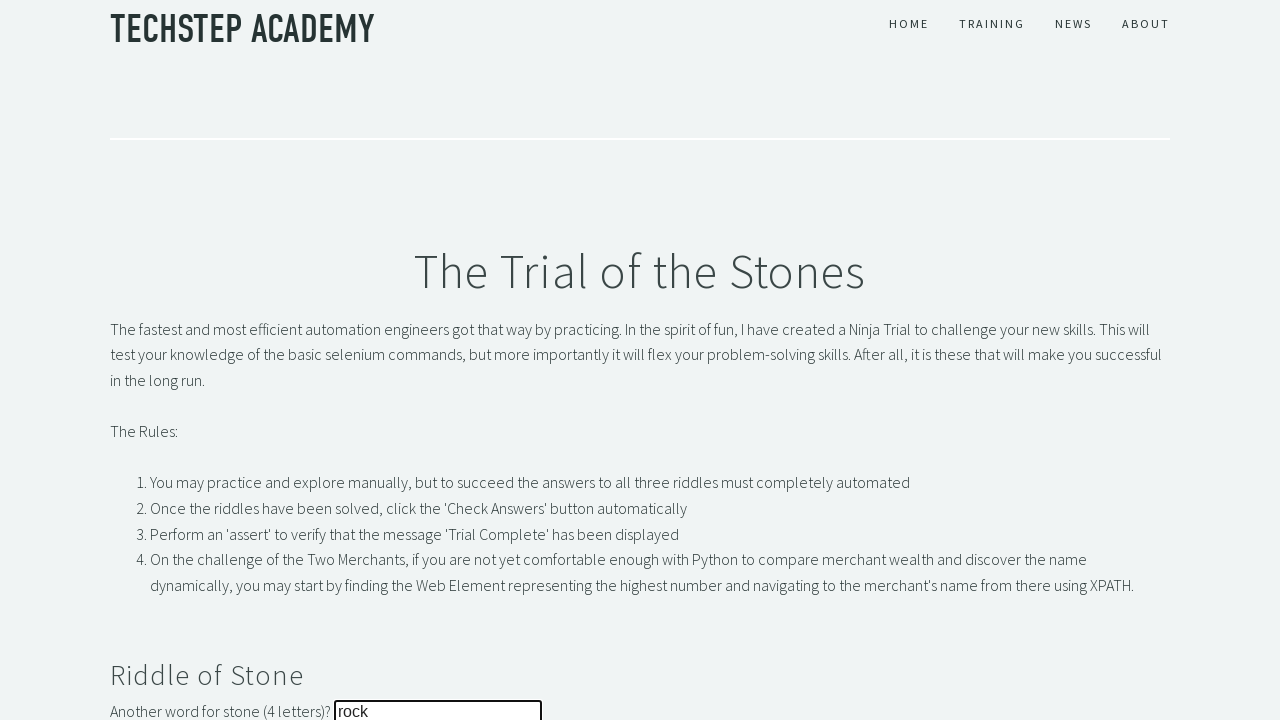

Clicked submit button for first riddle at (145, 360) on button#r1Btn
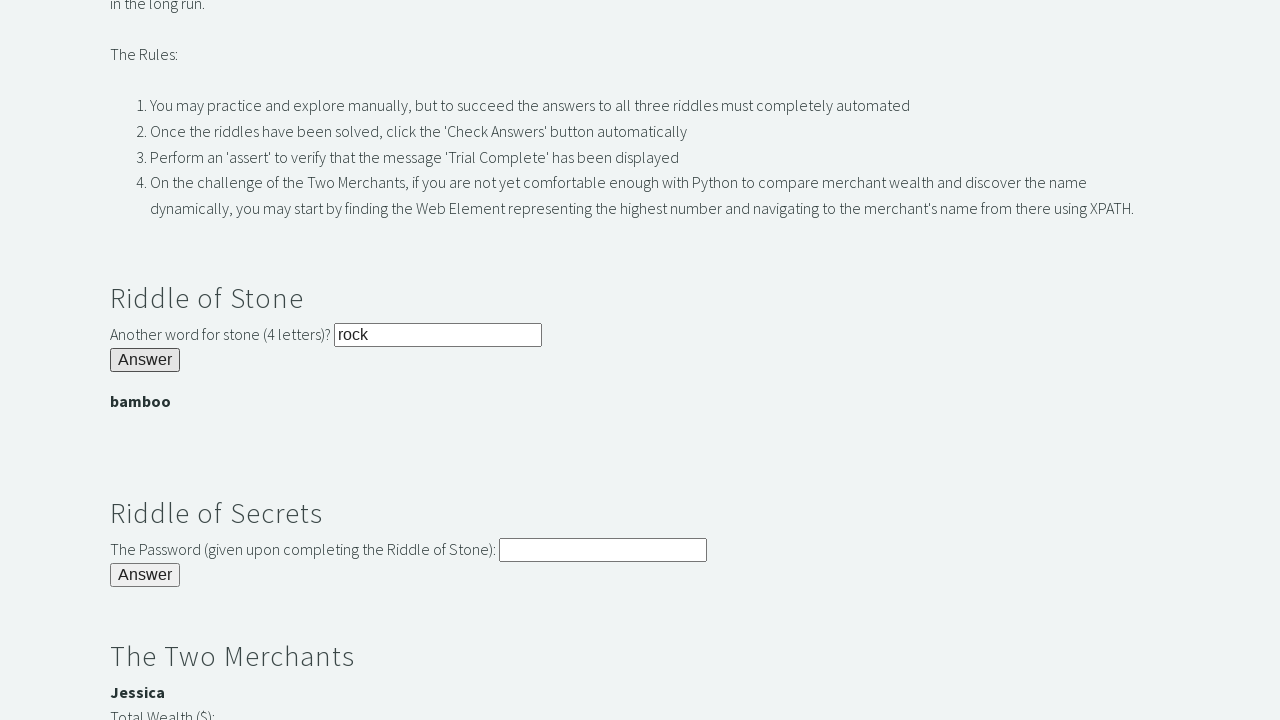

Waited for first riddle result to appear
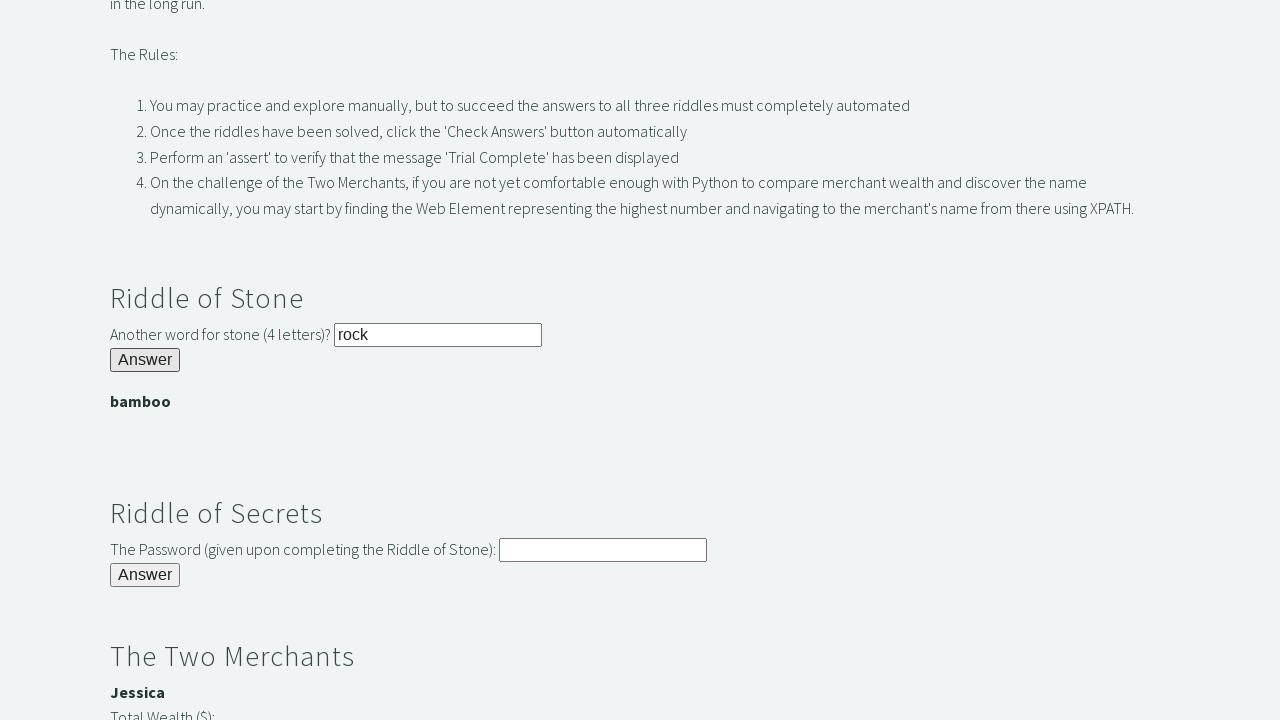

Retrieved first riddle result: 'bamboo'
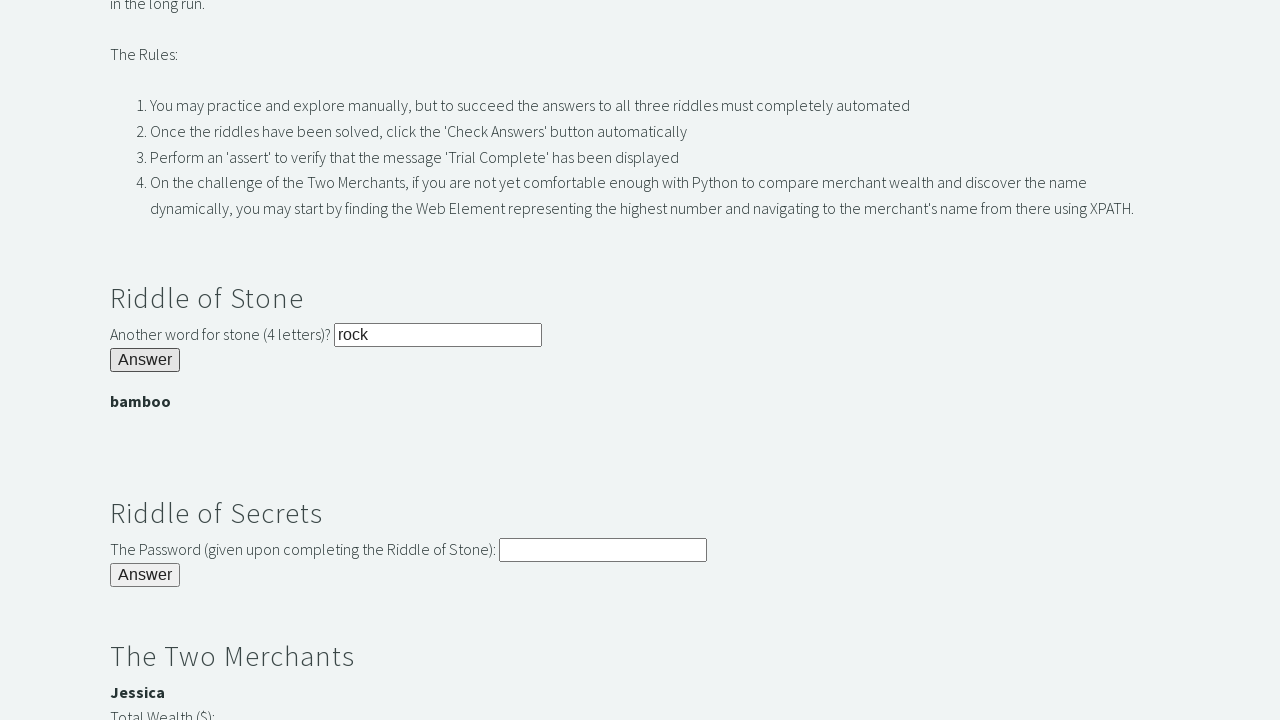

Filled second riddle input with result from first riddle on input#r2Input
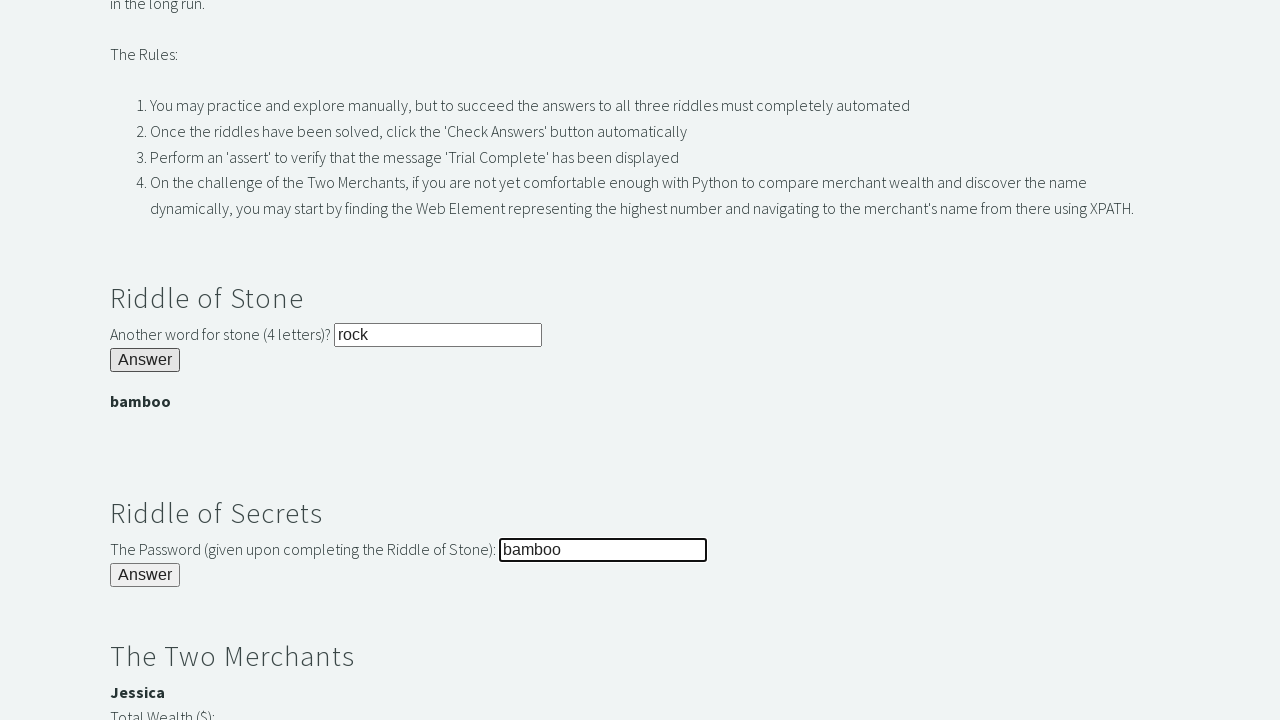

Clicked submit button for second riddle at (145, 575) on button#r2Butn
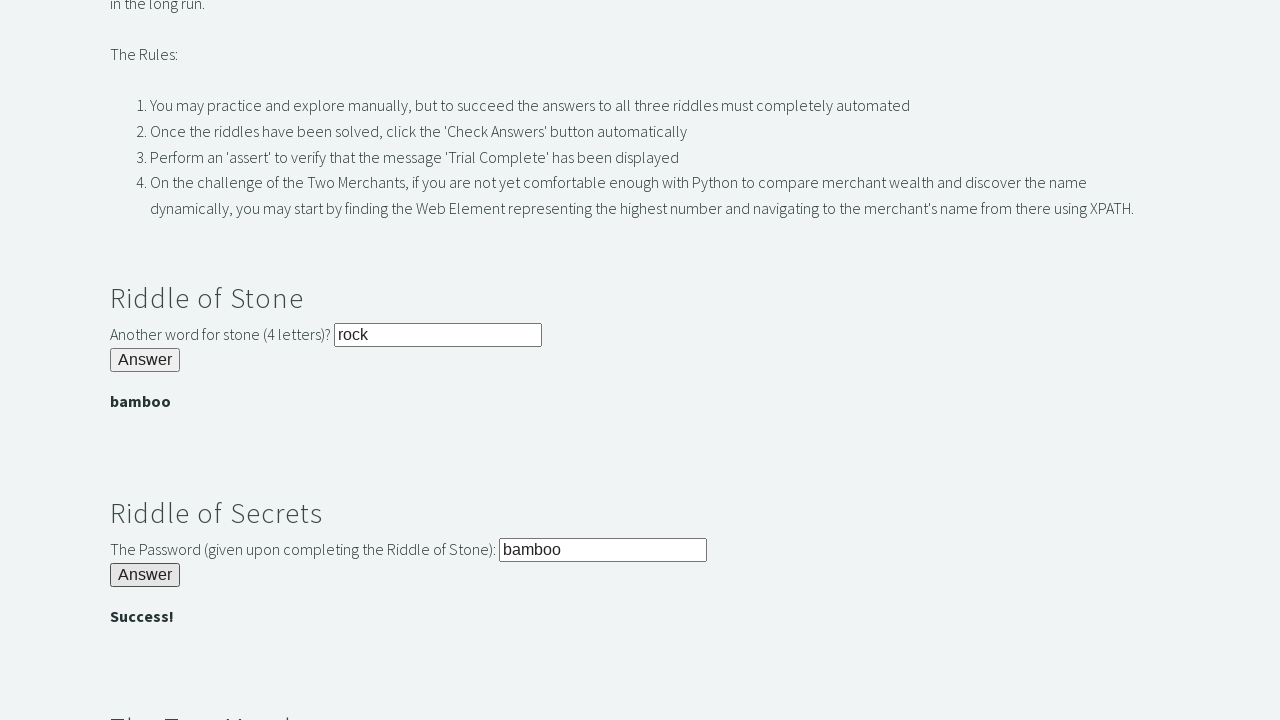

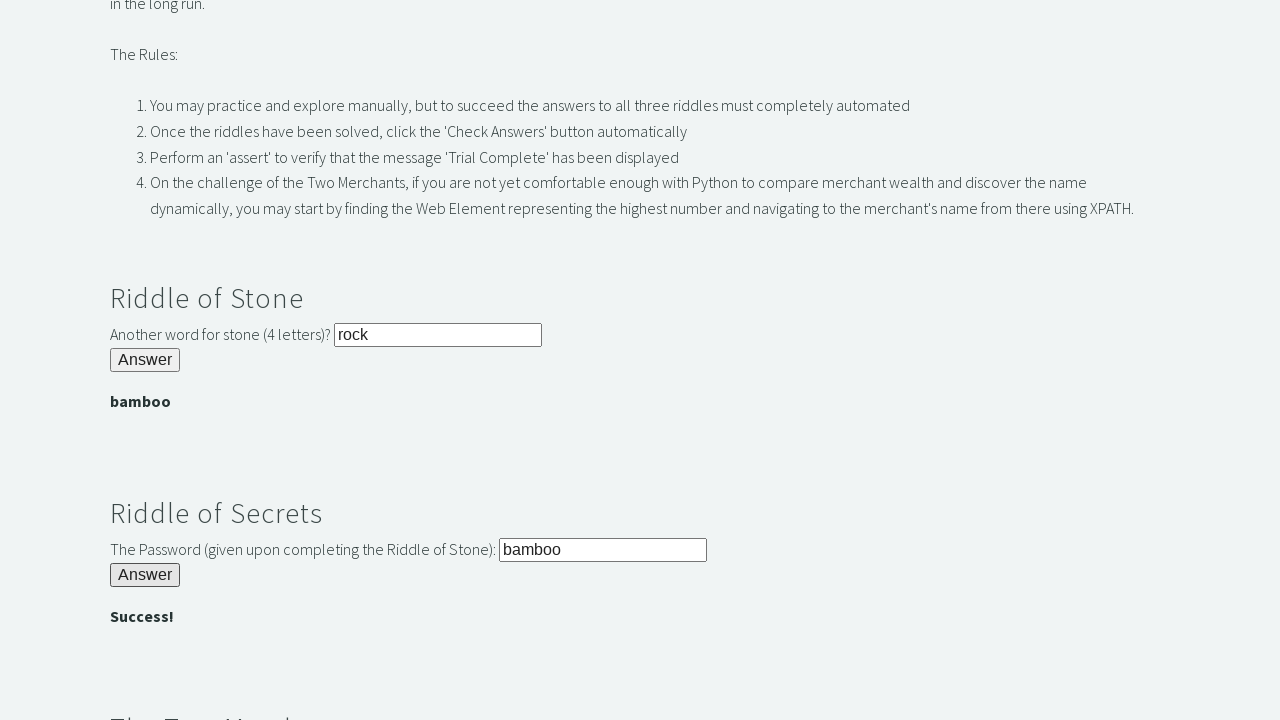